Opens the Devando website and verifies that the page title is not empty

Starting URL: https://devando.onrender.com/index.html

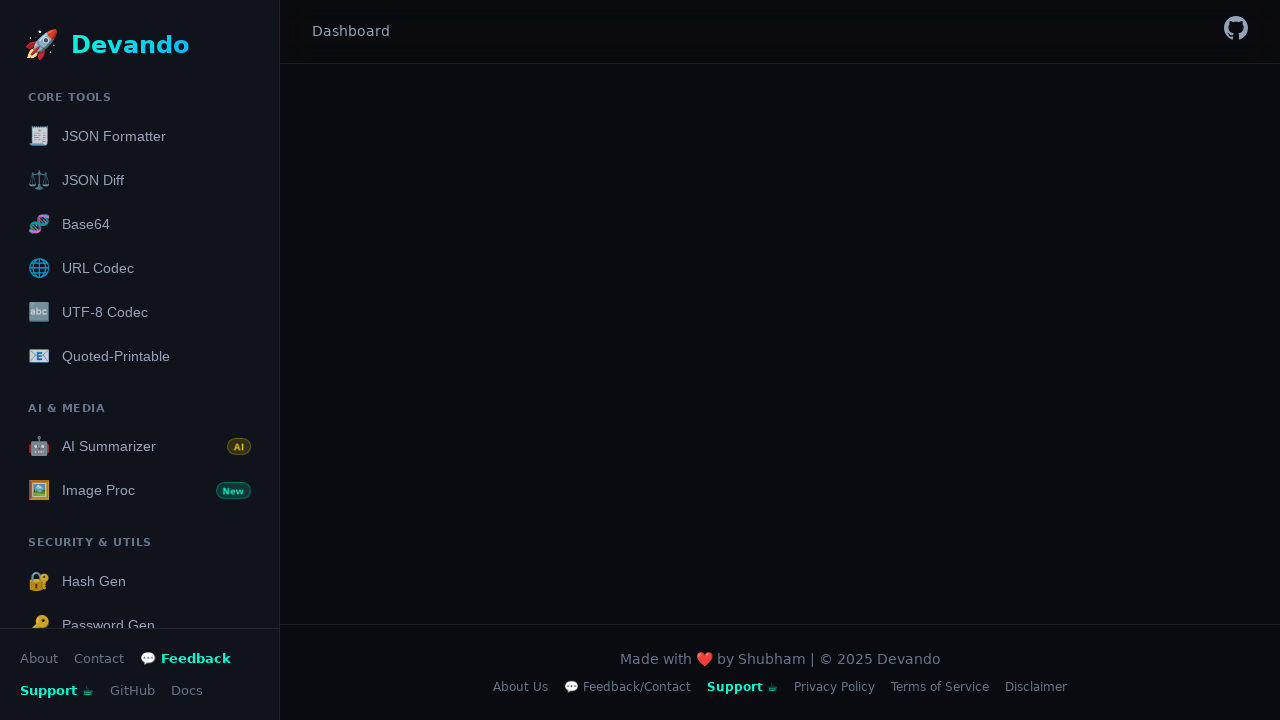

Navigated to Devando website at https://devando.onrender.com/index.html
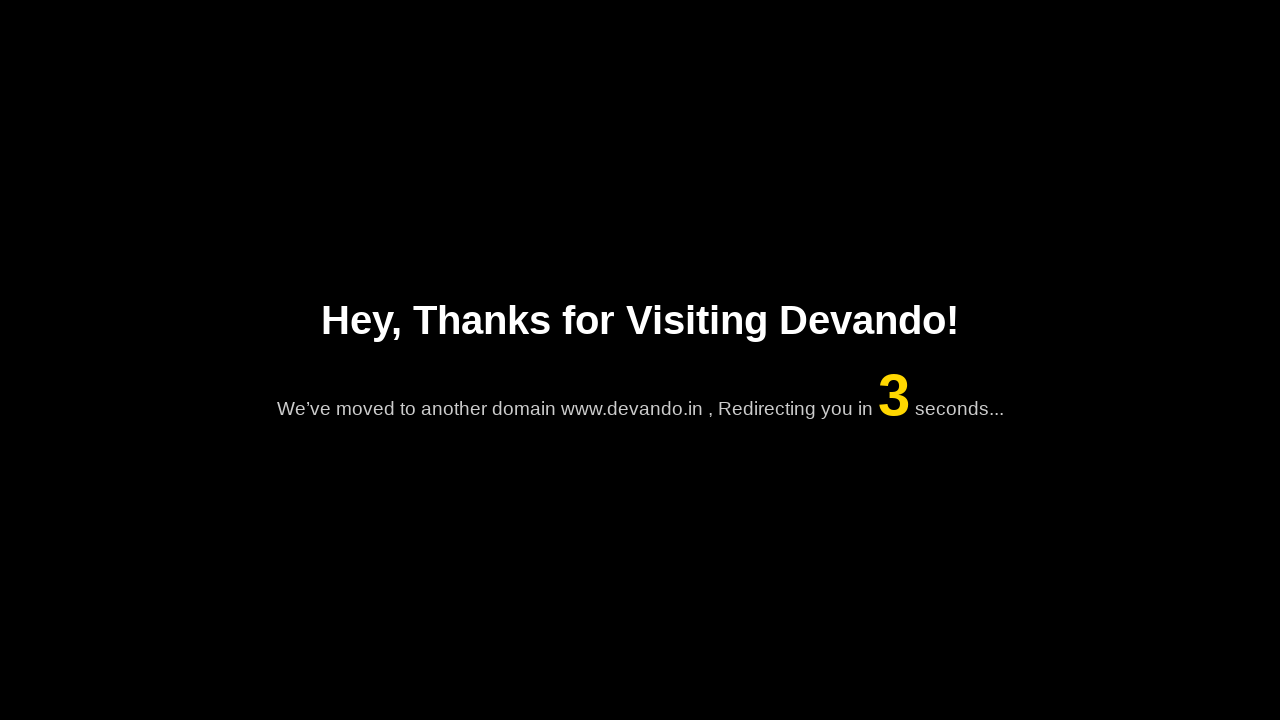

Retrieved page title
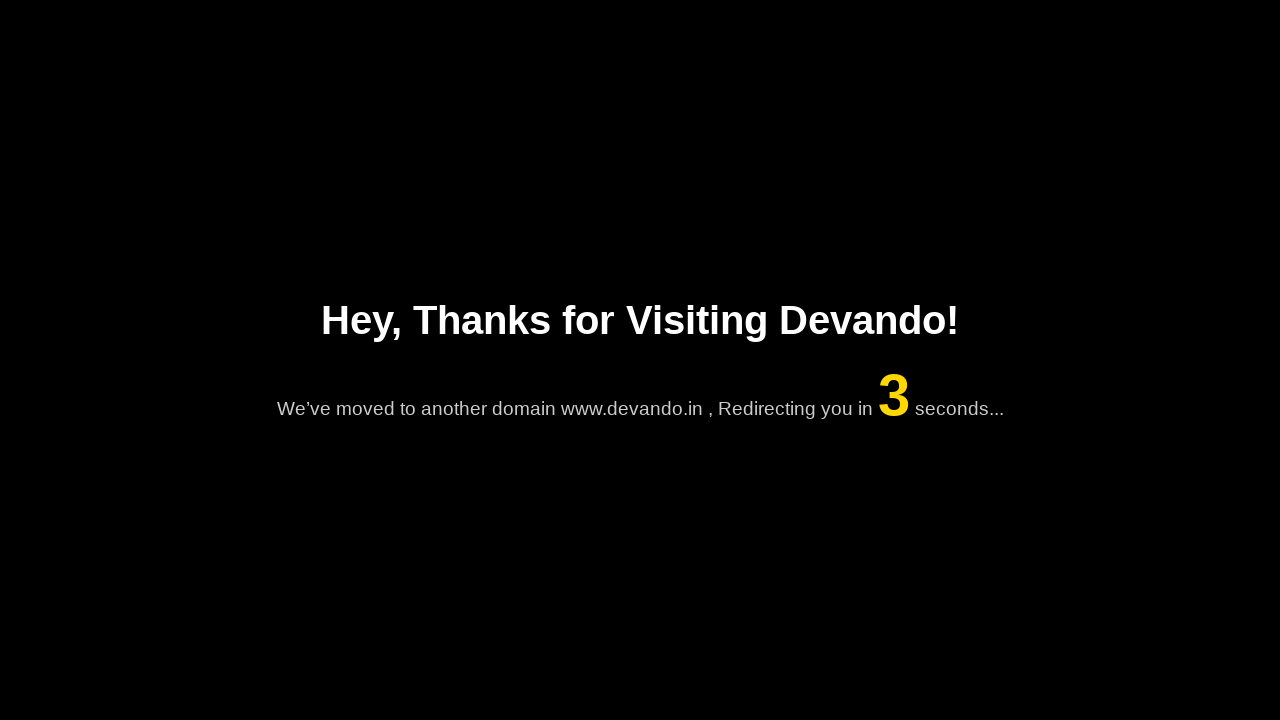

Verified that page title is not empty
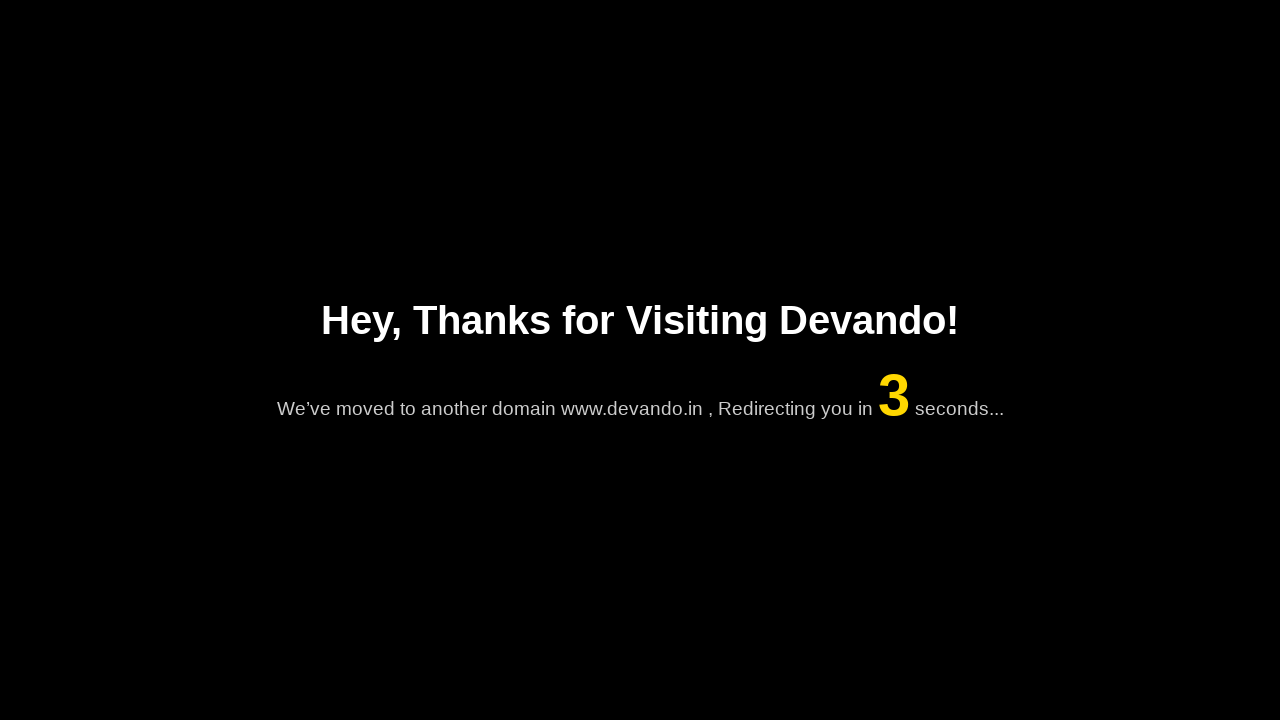

Confirmed successful page load with title: Redirecting to Devando...
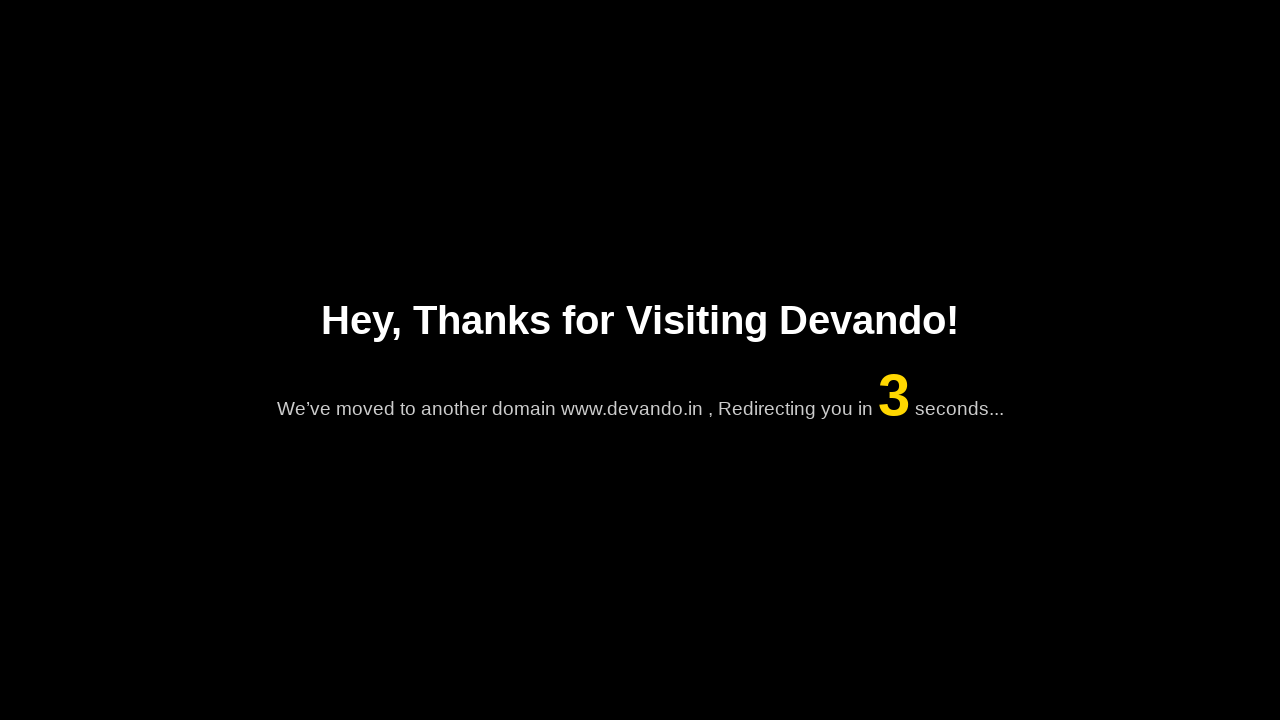

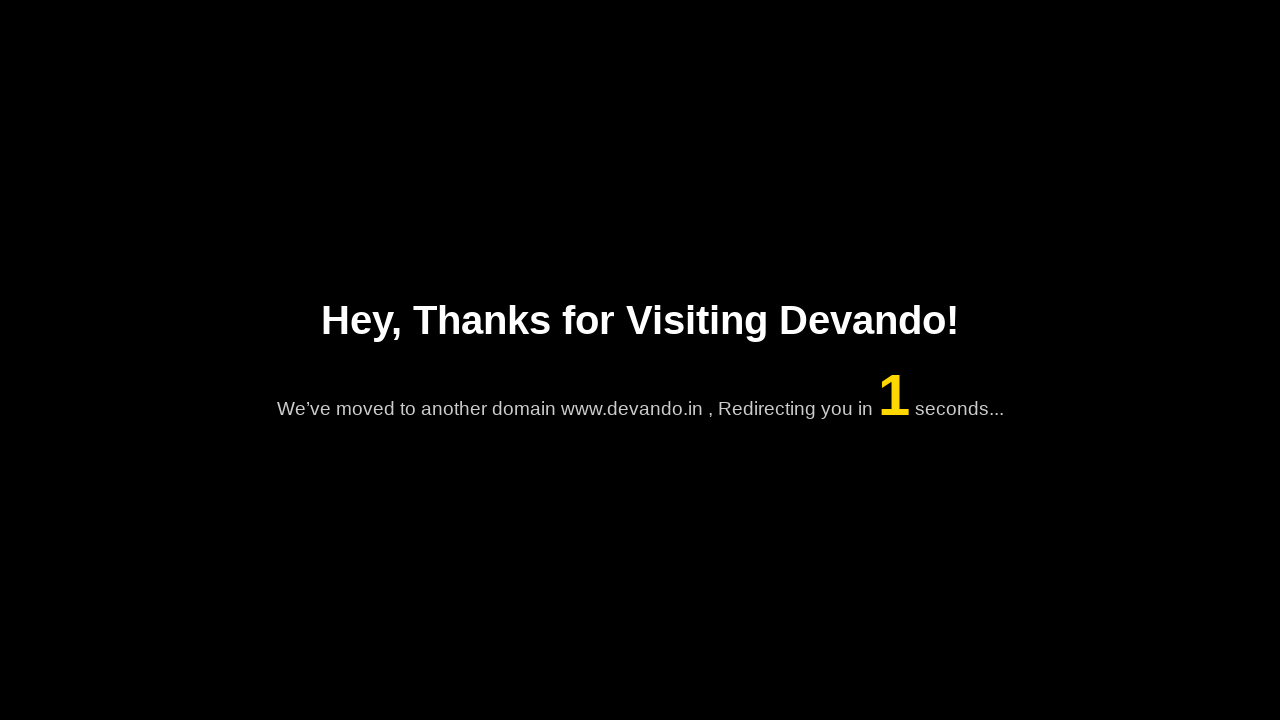